Simple navigation test that opens a GitHub Pages site

Starting URL: https://ramita-0.github.io/

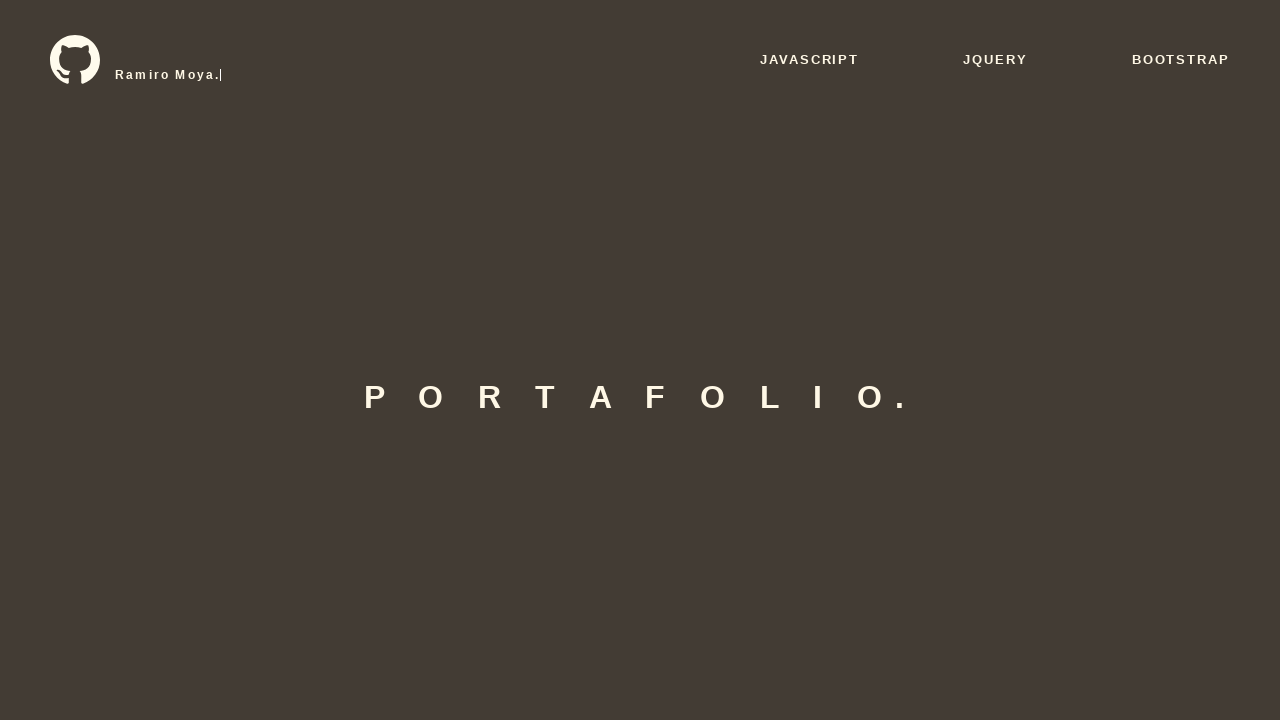

Waited for DOM content to load on GitHub Pages site
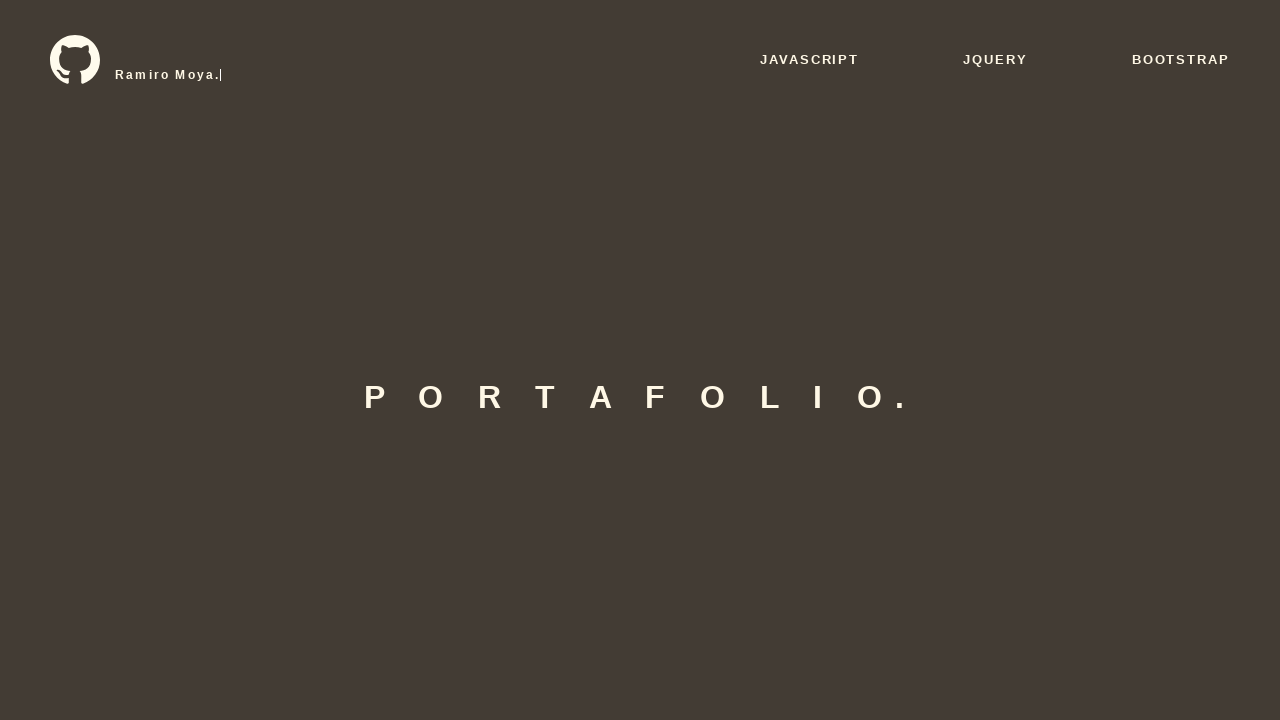

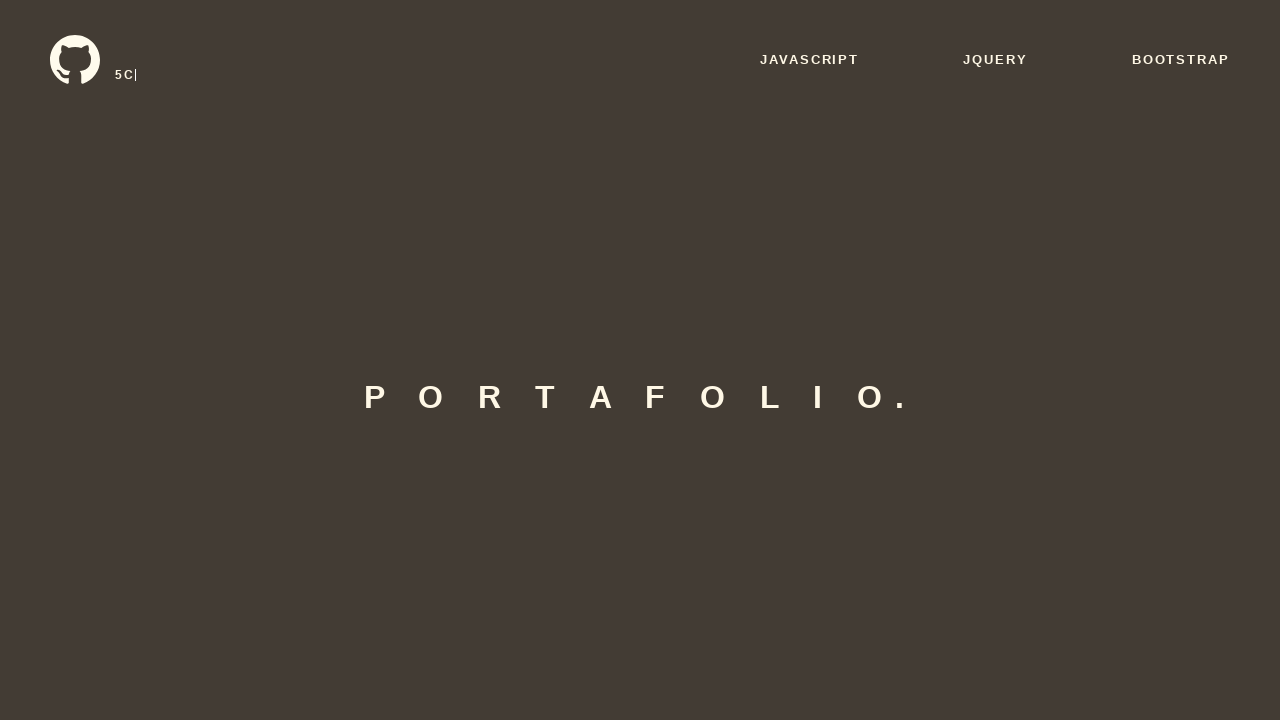